Tests form interactions by clearing and filling a text input field, clicking a result button, and selecting a checkbox on an actions example page.

Starting URL: https://kristinek.github.io/site/examples/actions

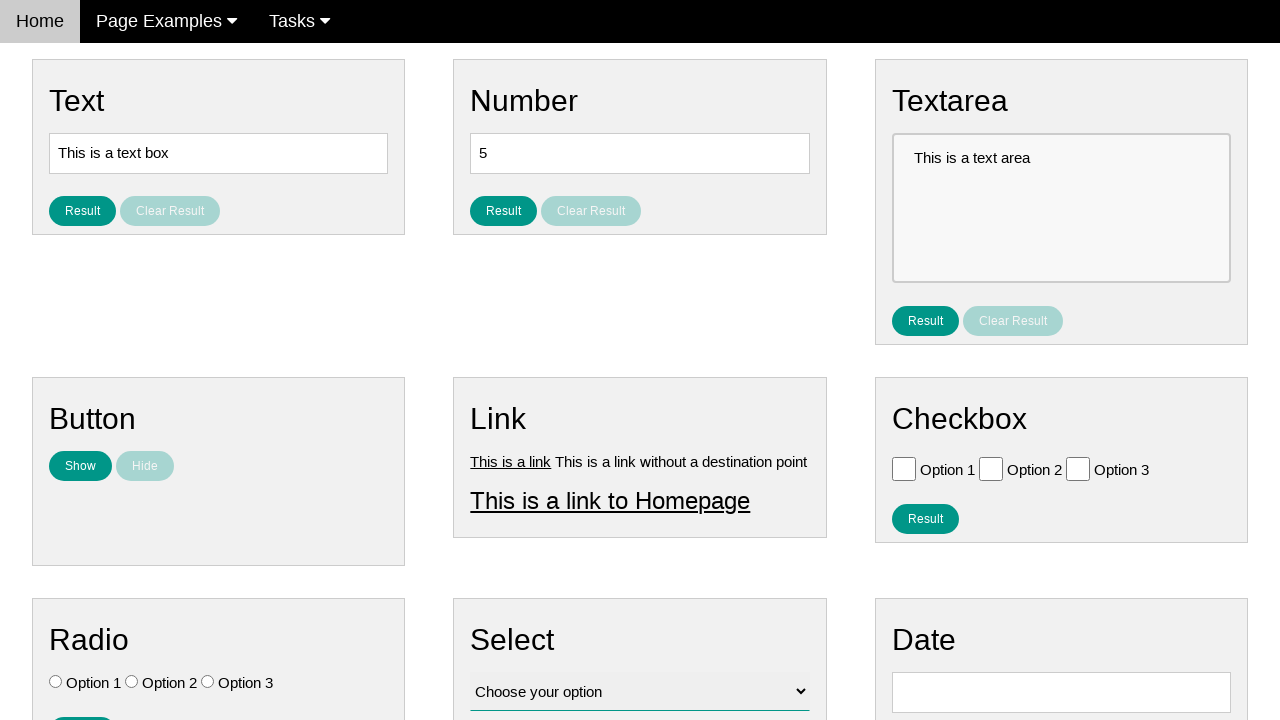

Cleared the text input field on #text
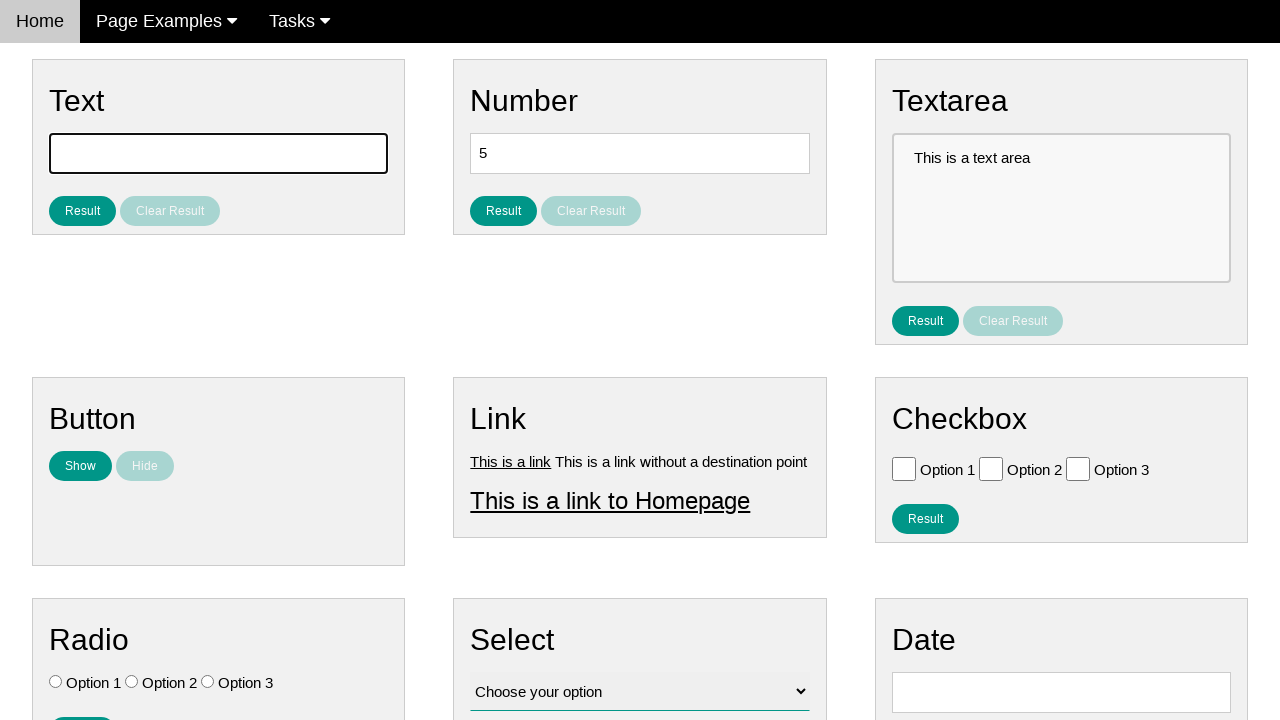

Filled text input field with 'Hello All!' on #text
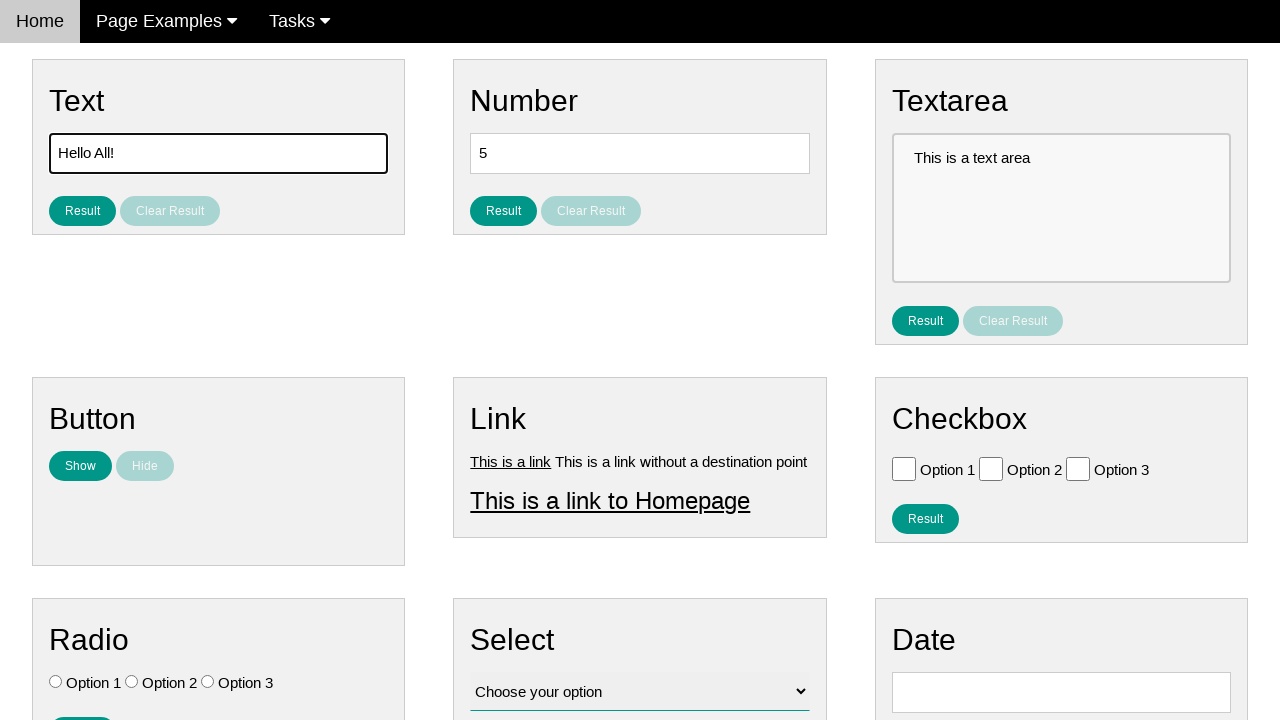

Clicked the result button at (82, 211) on #result_button_text
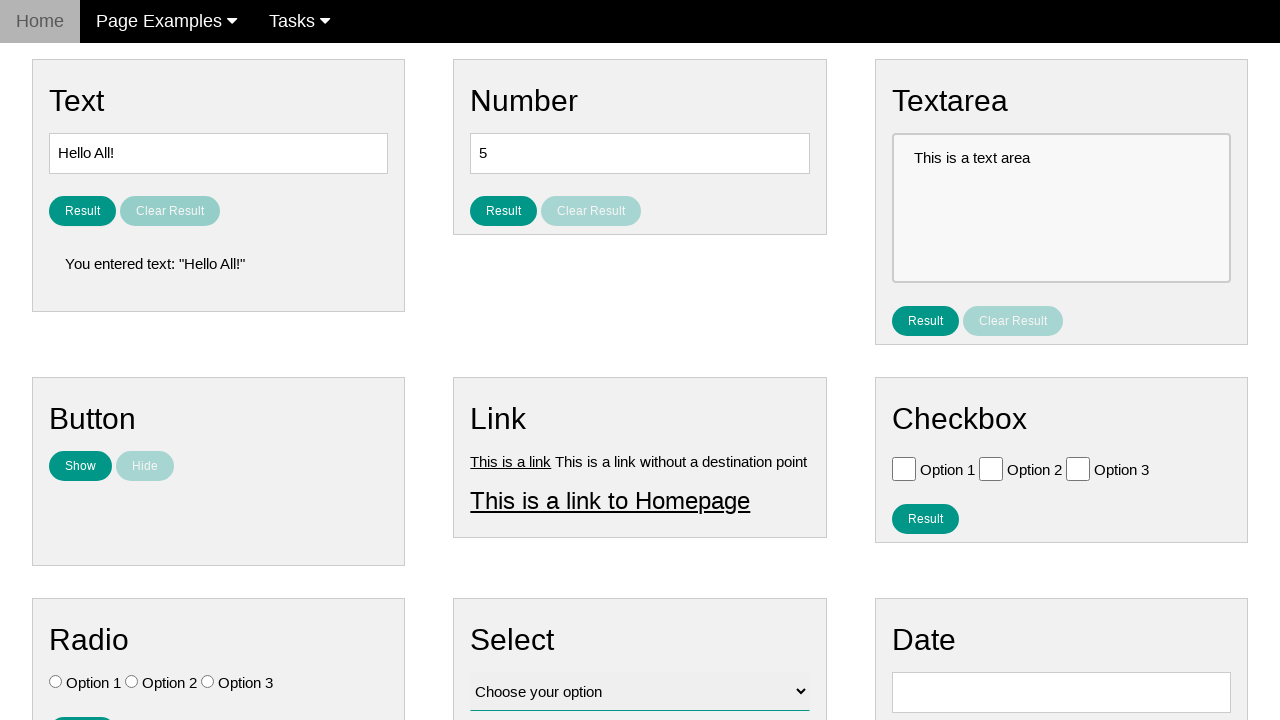

Selected the checkbox at (904, 468) on #vfb-6-0
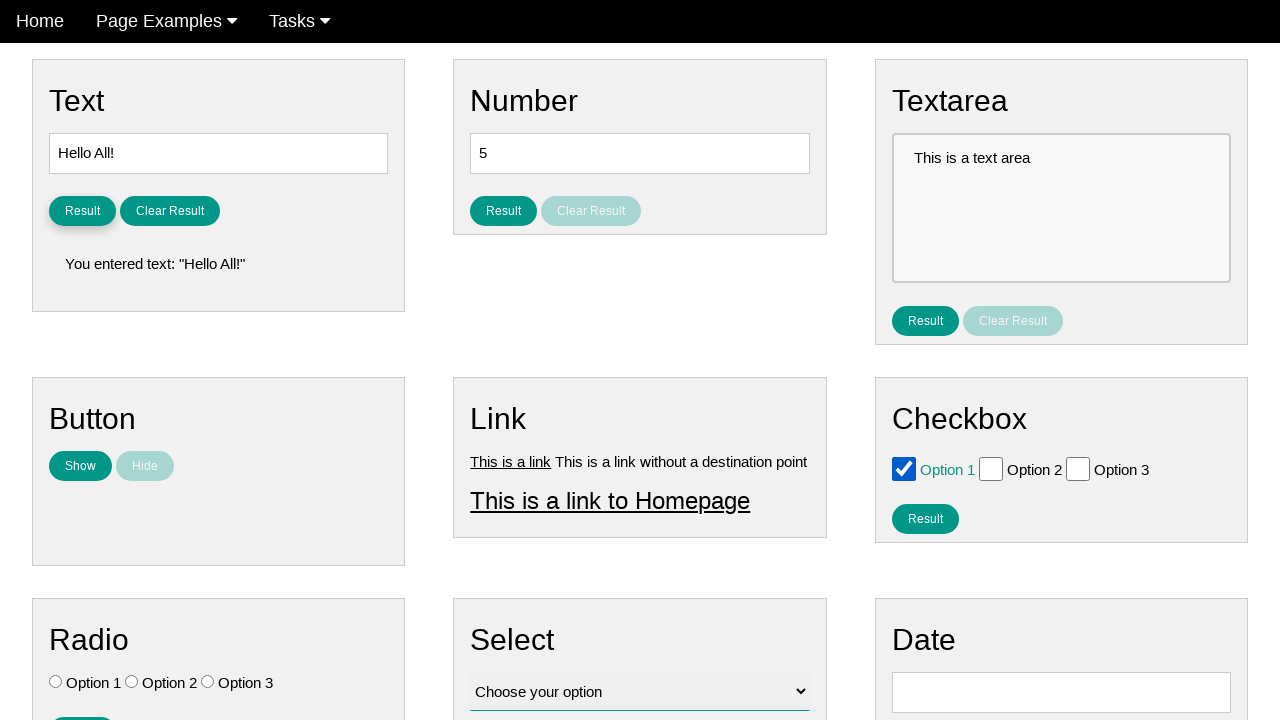

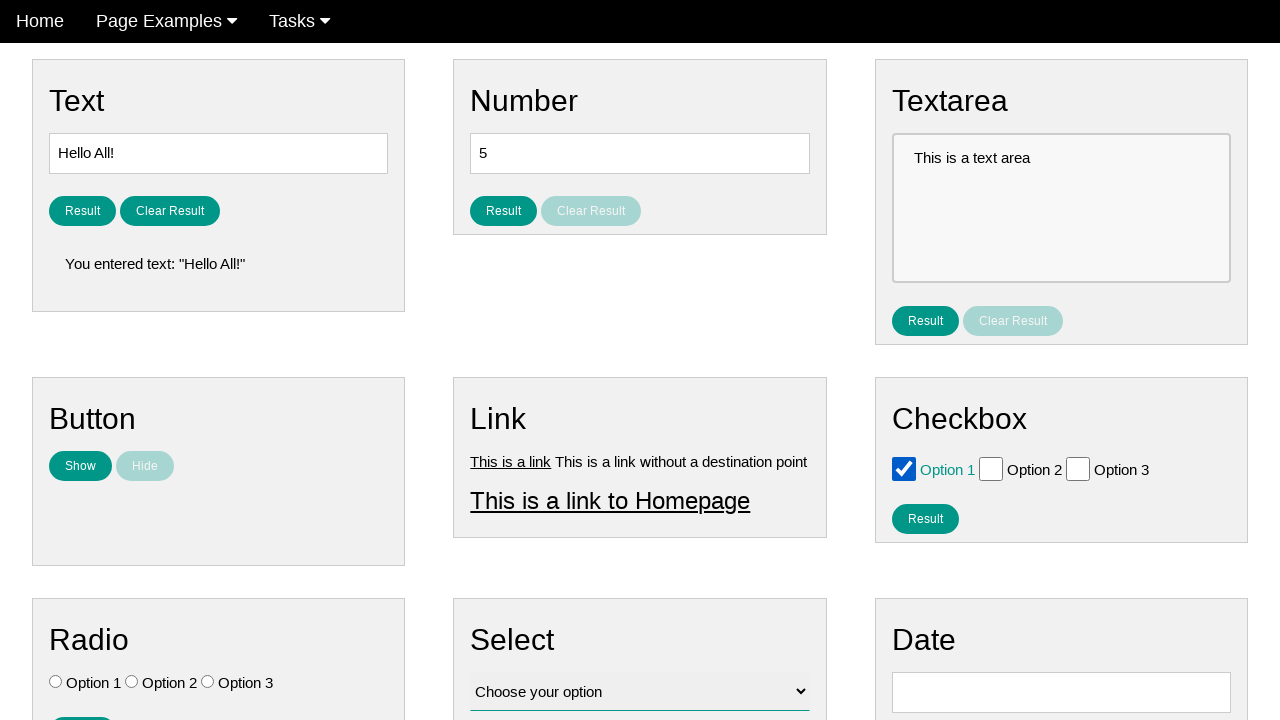